Tests opting out of A/B tests by adding an opt-out cookie after visiting the page, then refreshing to verify the page shows "No A/B Test" heading.

Starting URL: http://the-internet.herokuapp.com/abtest

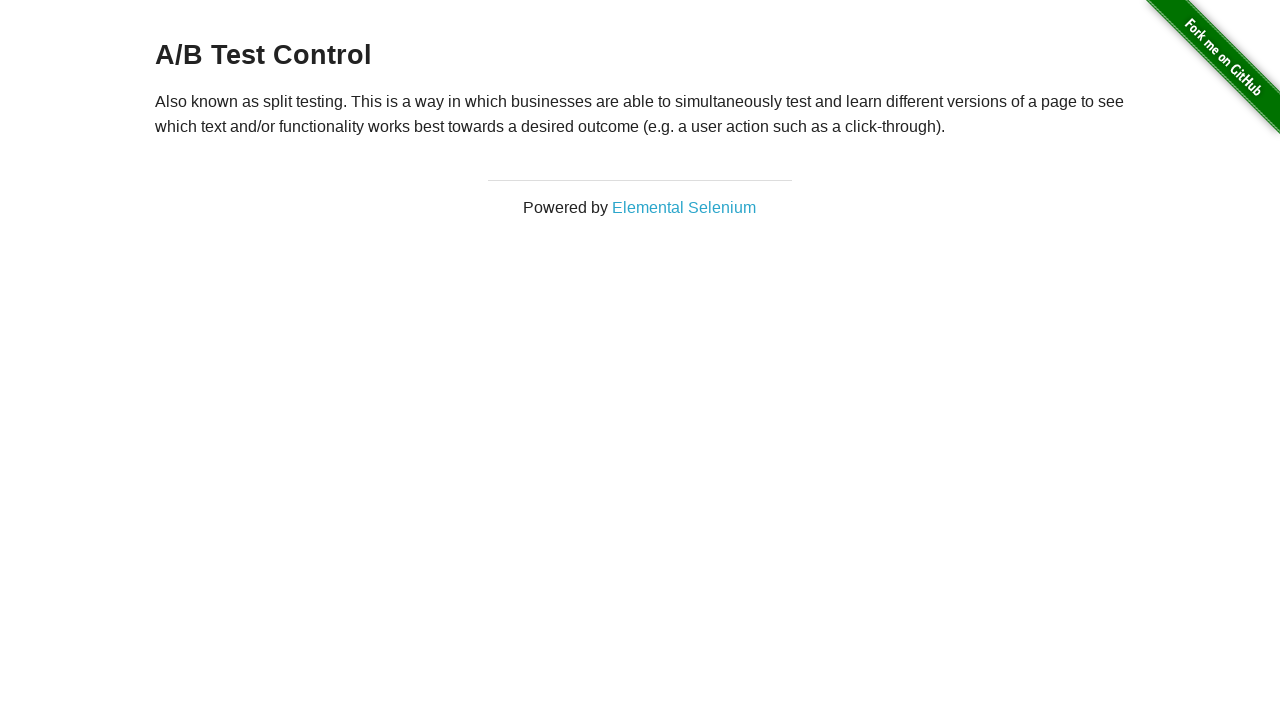

Located h3 heading element
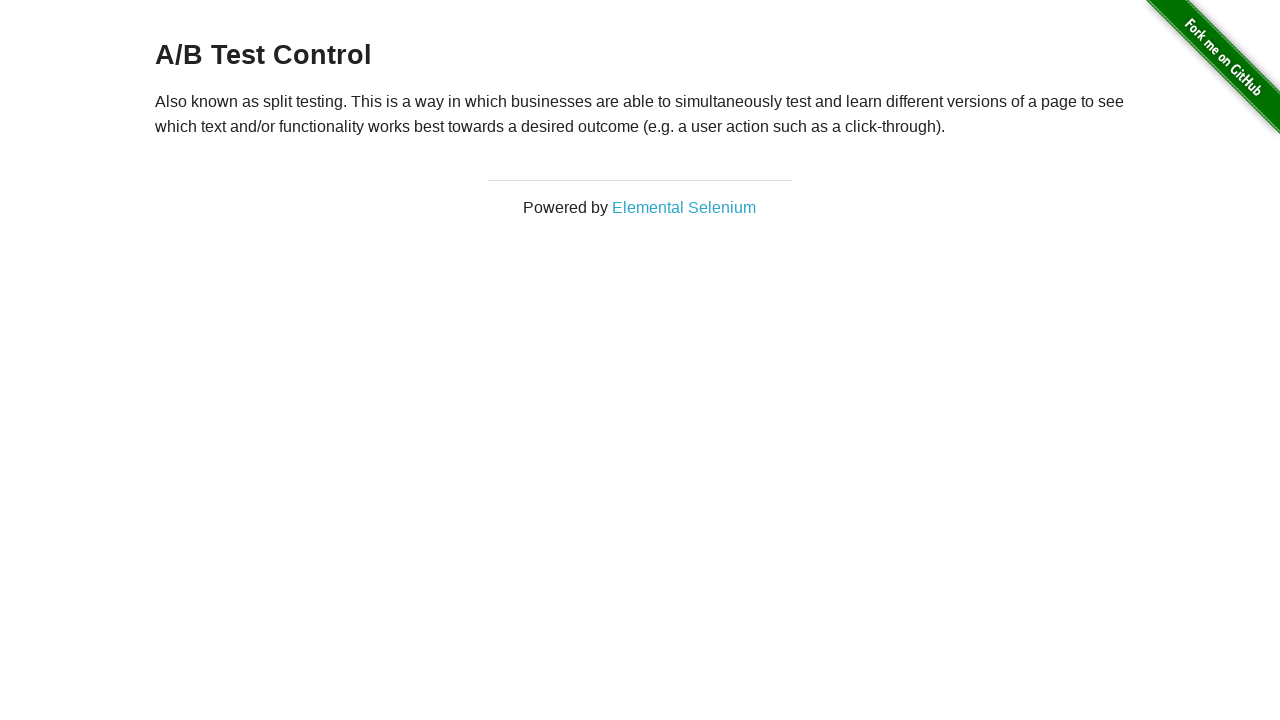

Verified heading starts with 'A/B Test'
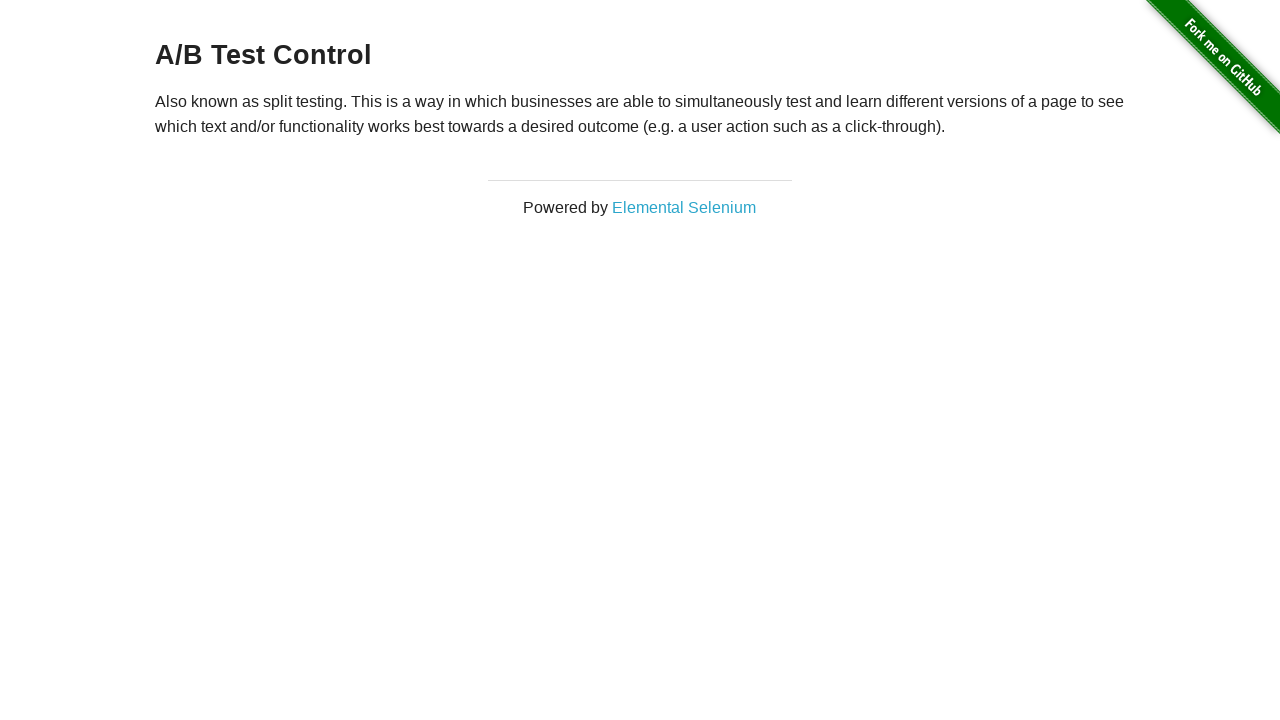

Added optimizelyOptOut cookie with value 'true'
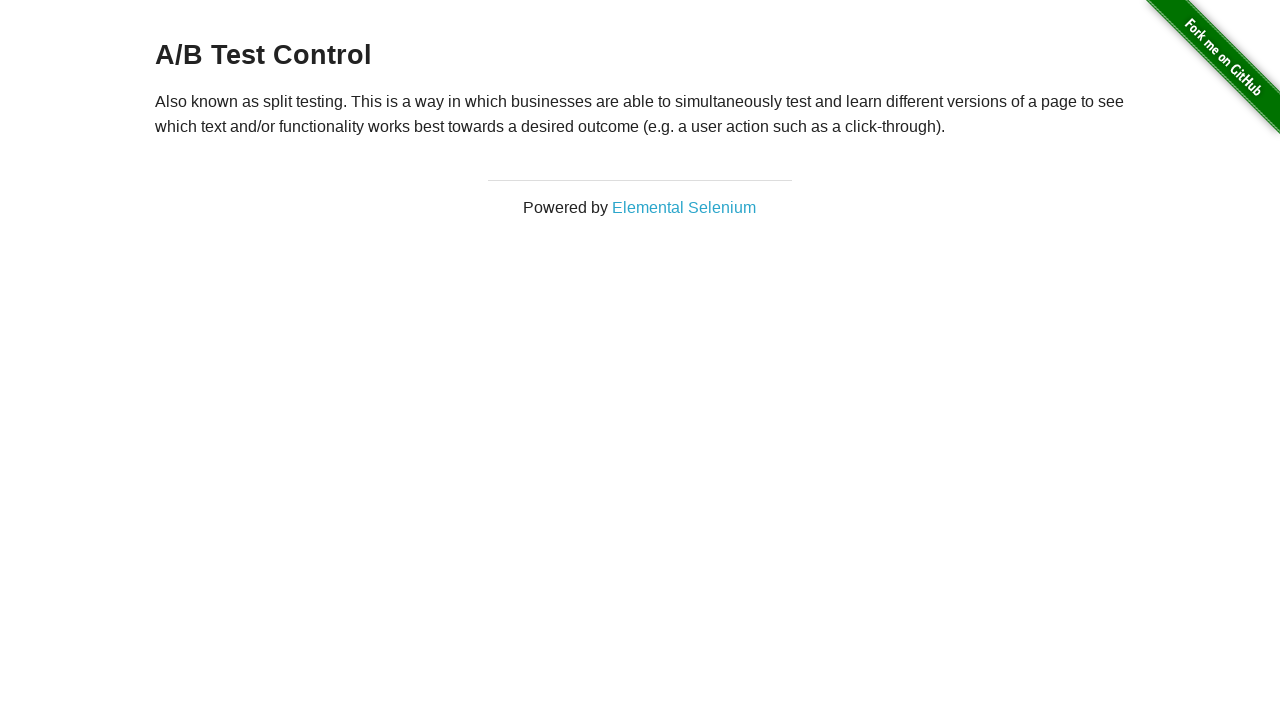

Reloaded page to apply opt-out cookie
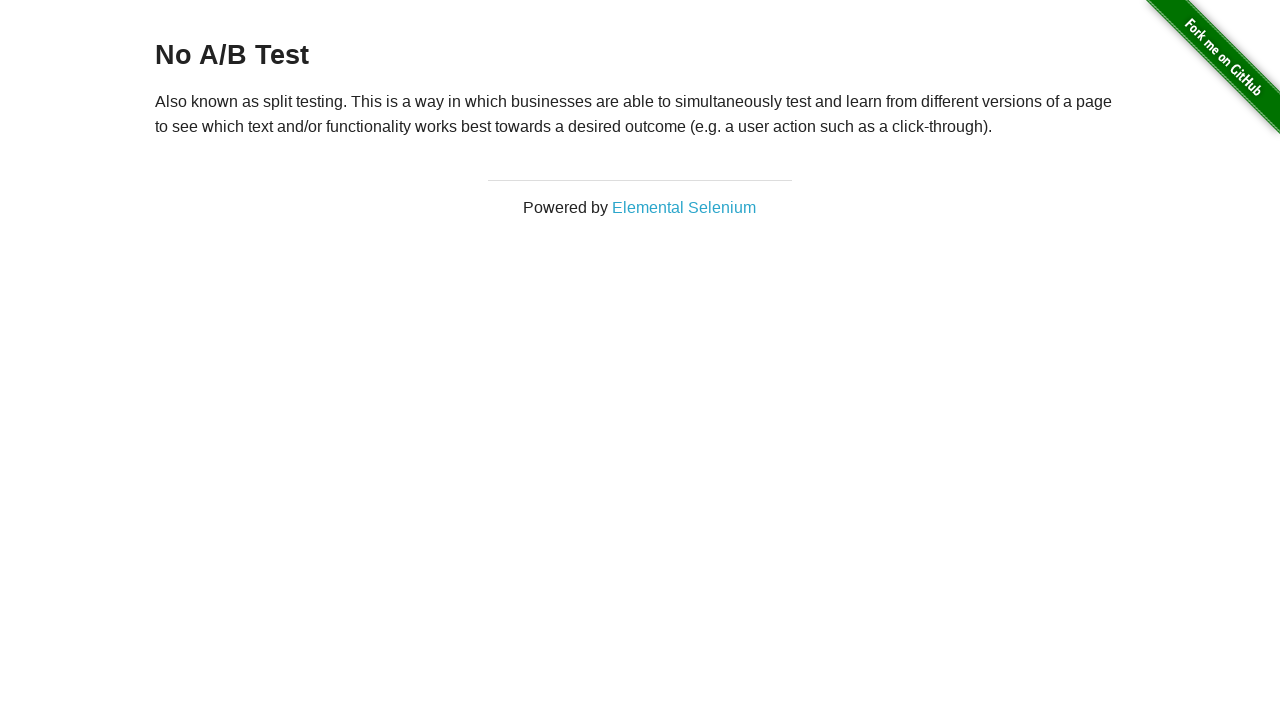

Retrieved h3 heading text content
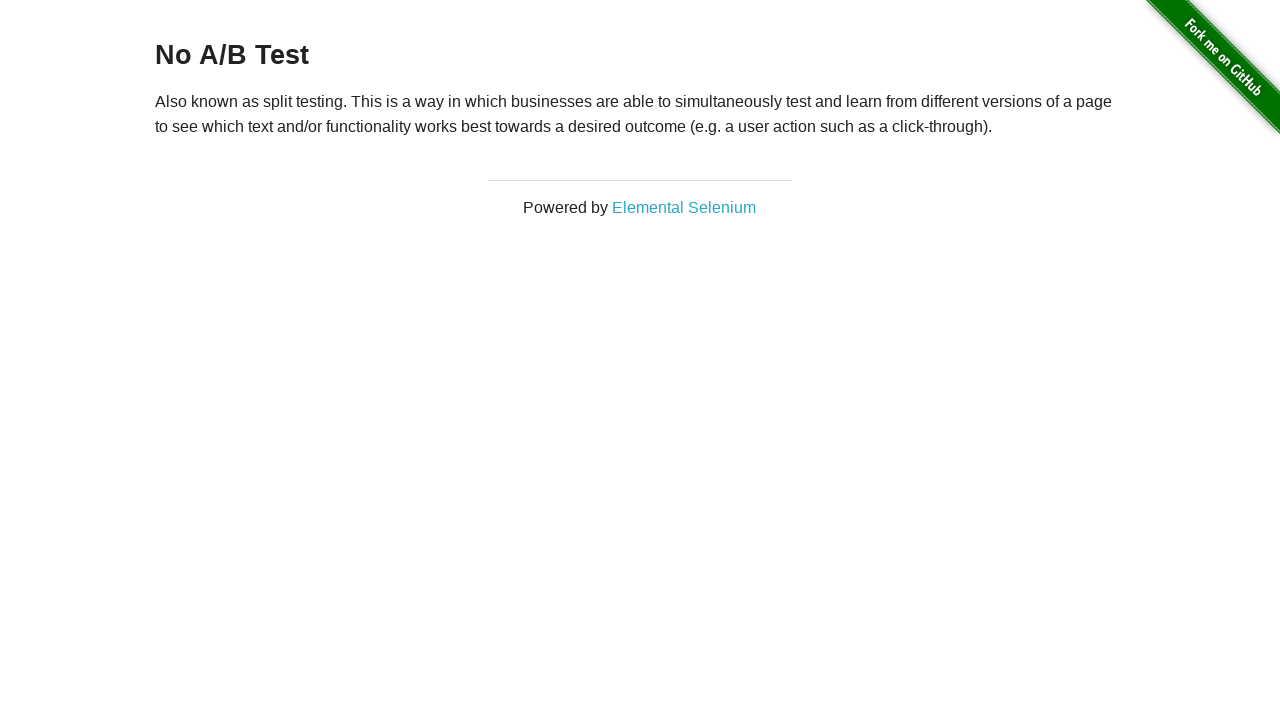

Verified heading text is exactly 'No A/B Test'
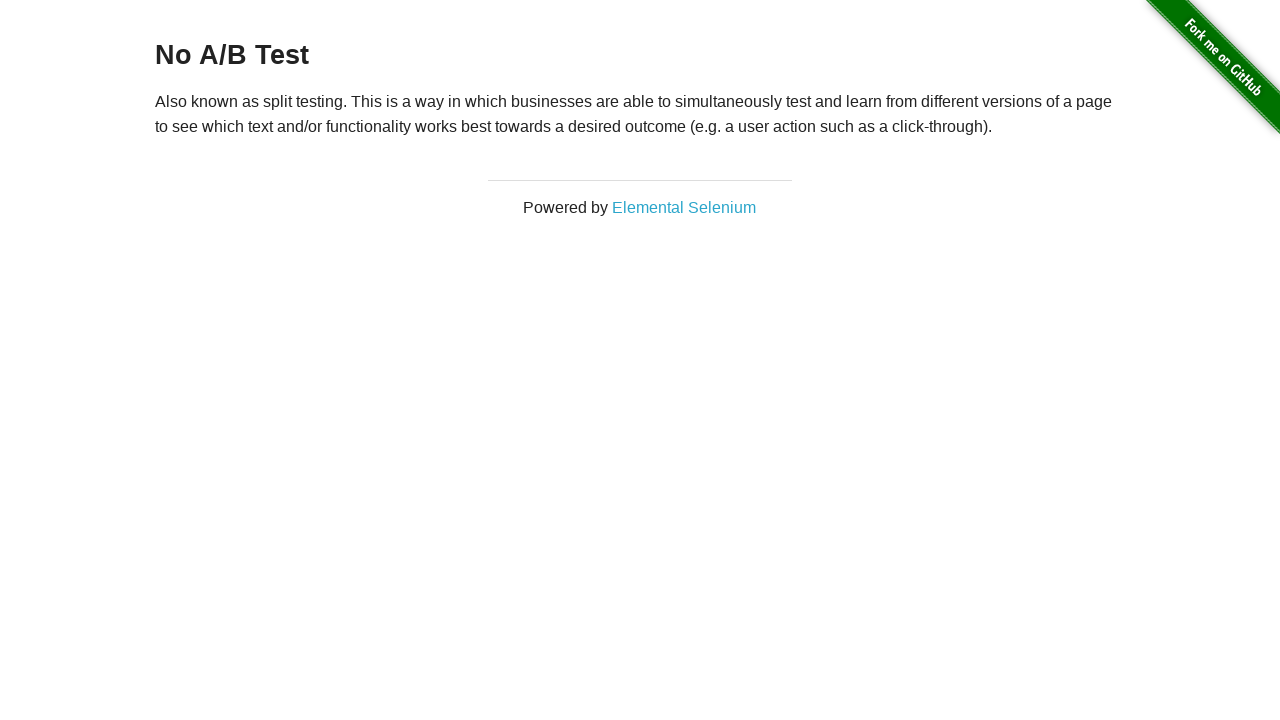

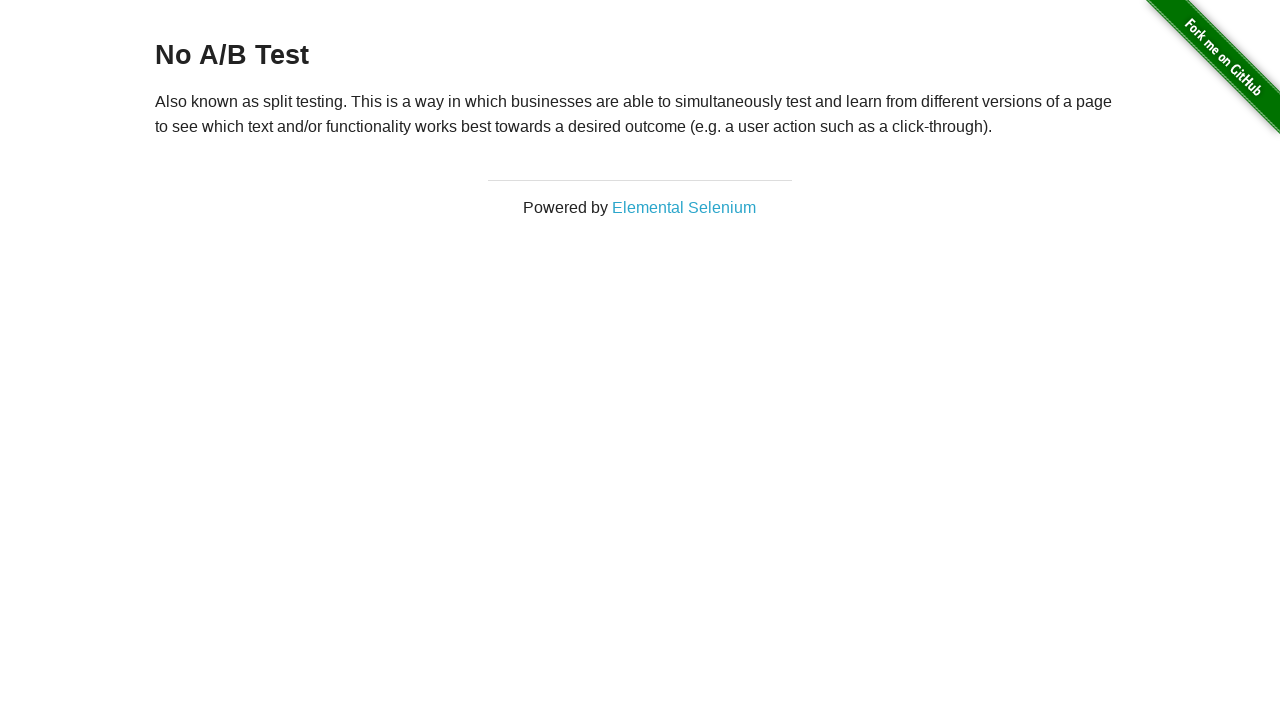